Tests the text box form on DemoQA by navigating to the Elements section, clicking on Text Box, filling in user details (name, email, current address, permanent address), and submitting the form.

Starting URL: https://demoqa.com/

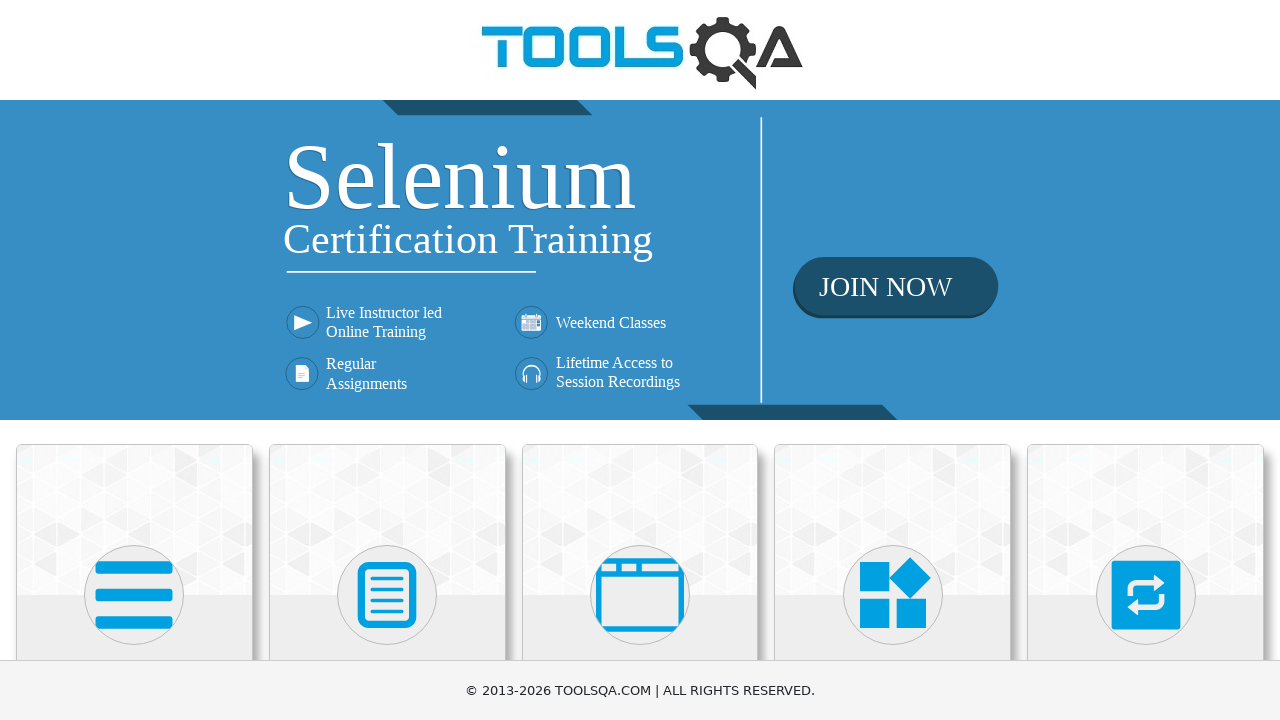

Clicked on Elements card at (134, 360) on xpath=//h5[text()='Elements']
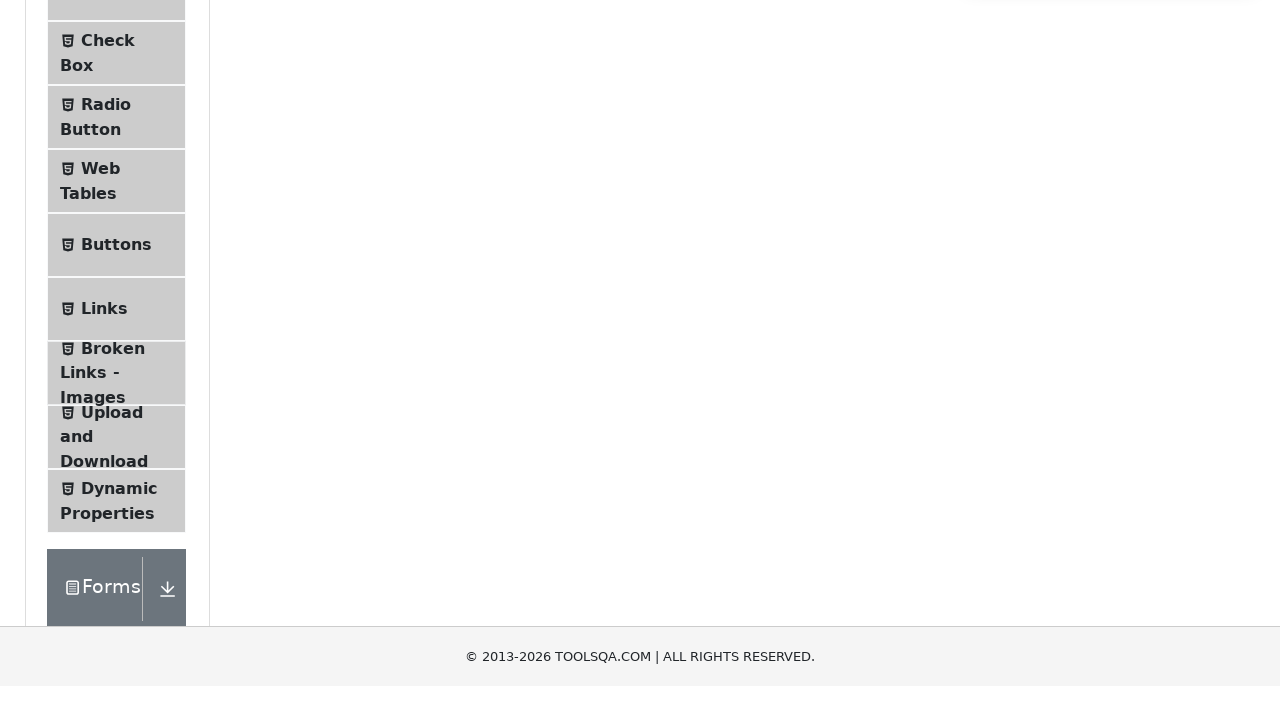

Clicked on Text Box menu item at (119, 261) on xpath=//span[text()='Text Box']
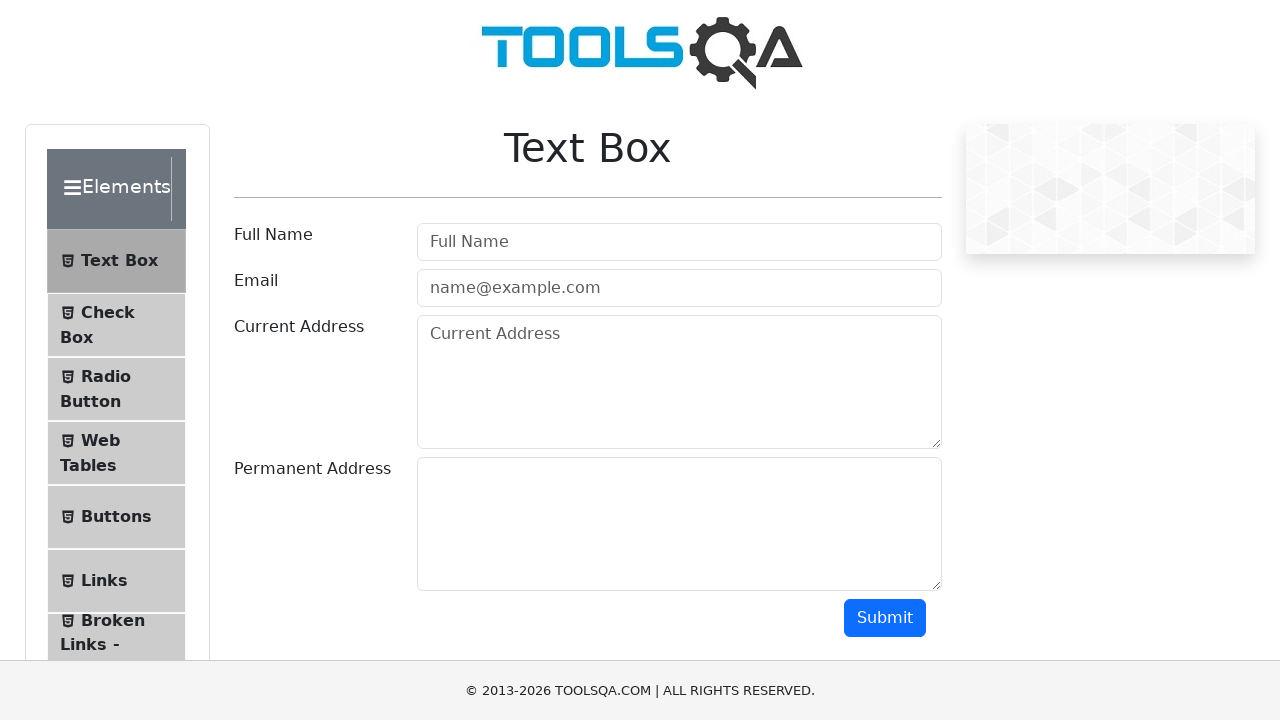

Filled in user name as 'Nithish' on #userName
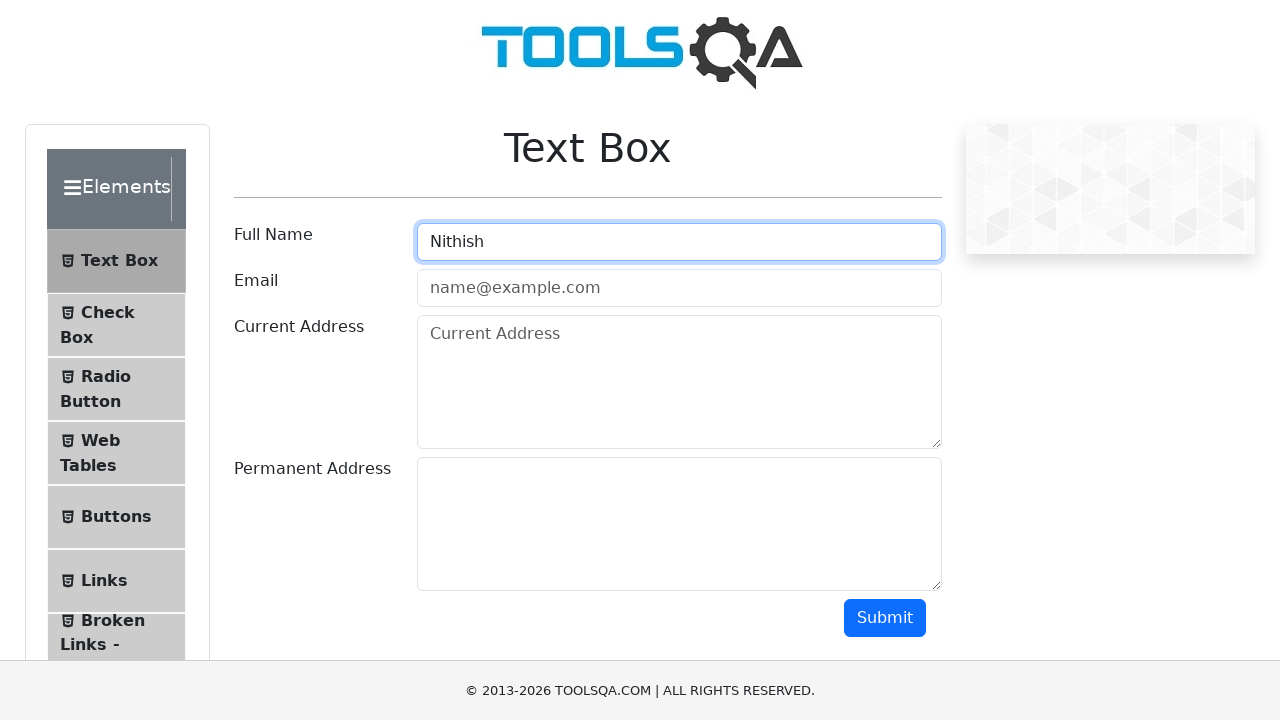

Filled in email as 'vpnithish@gmail.com' on #userEmail
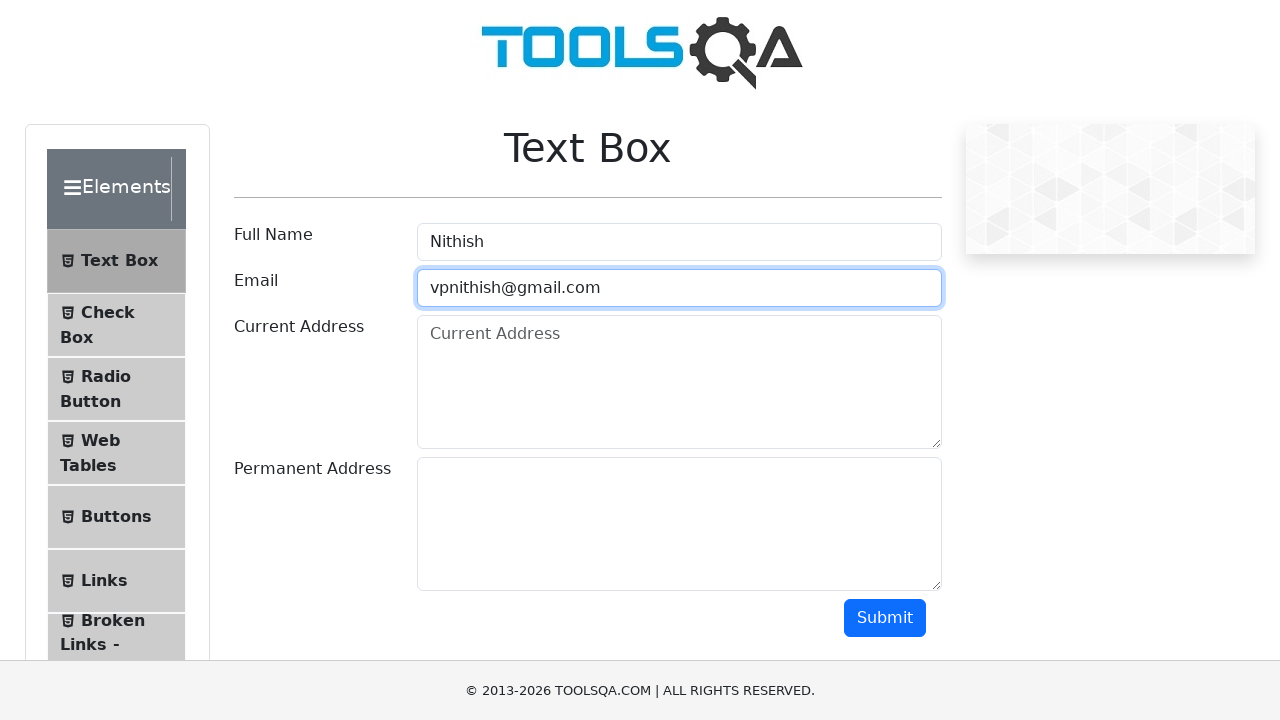

Filled in current address as 'sri benaka nilaya' on #currentAddress
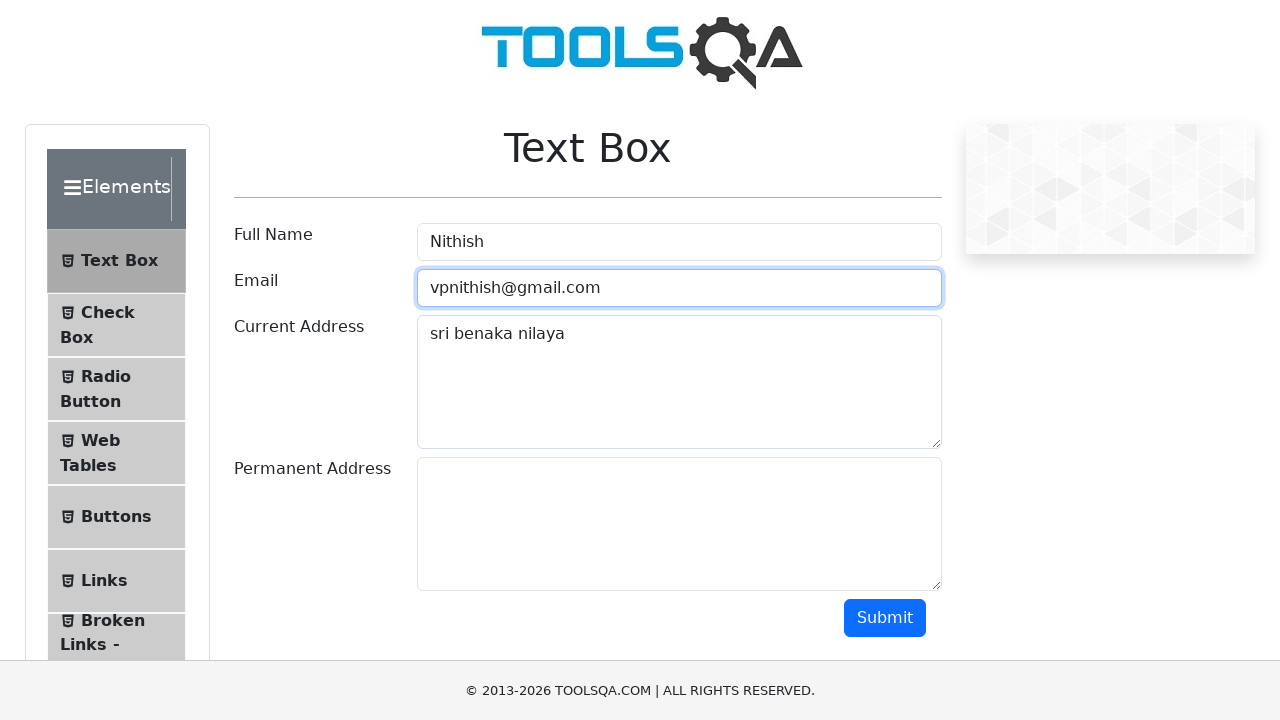

Filled in permanent address as 'same as above' on #permanentAddress
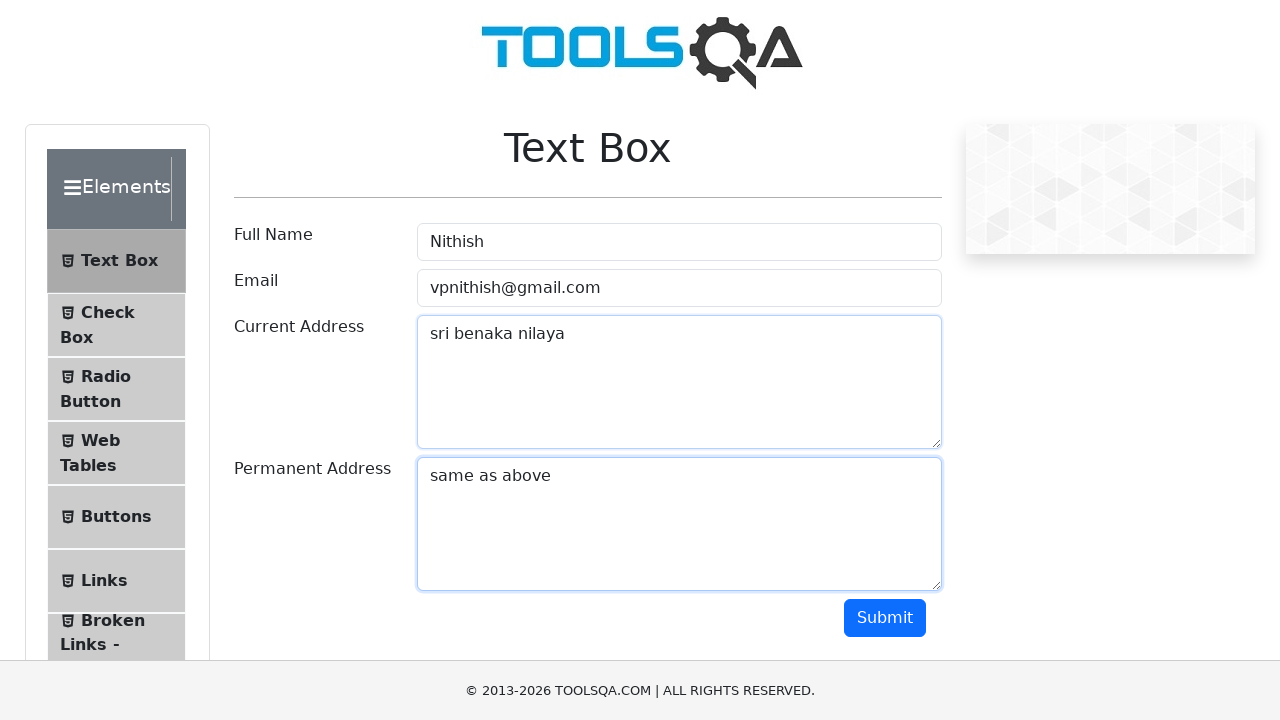

Clicked submit button to submit the form at (885, 618) on #submit
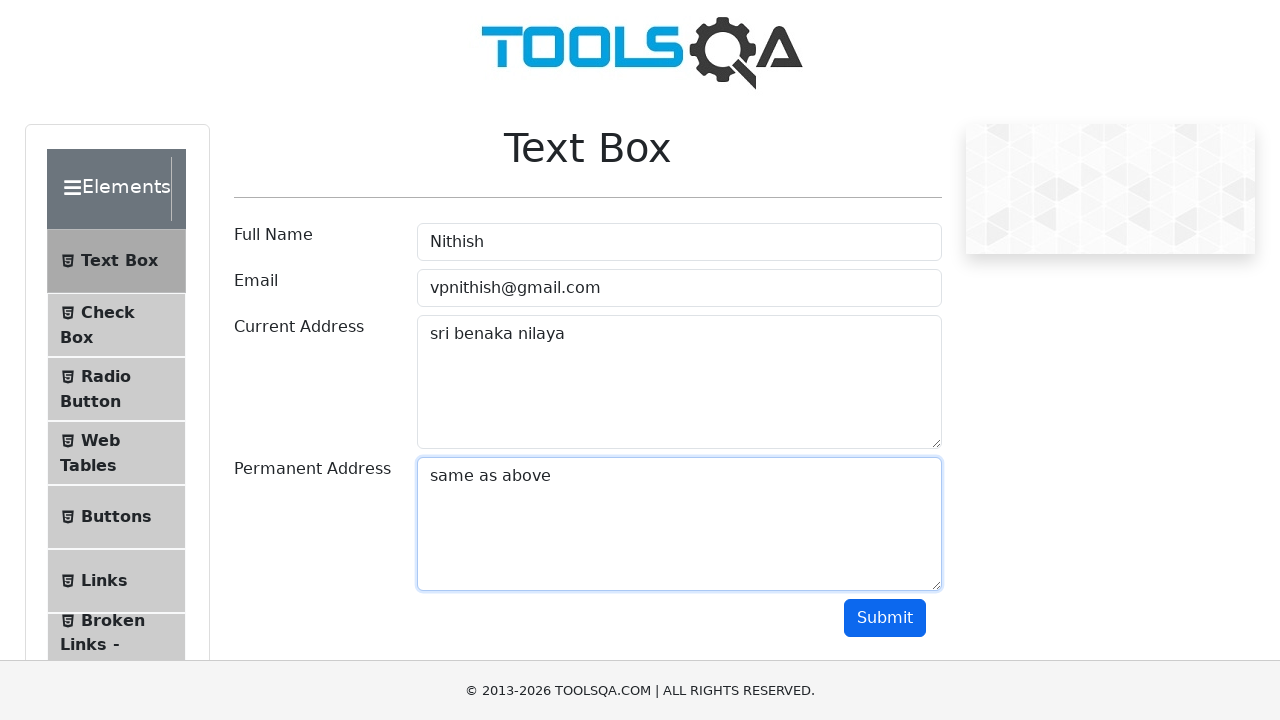

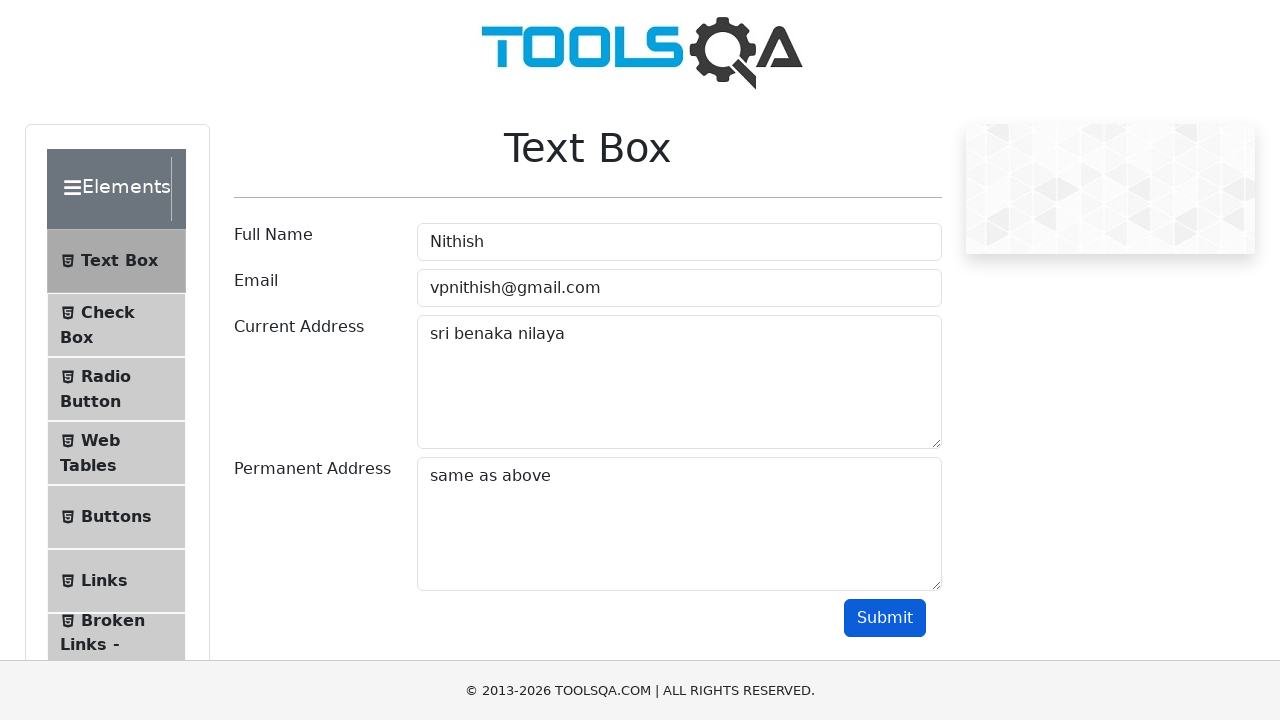